Tests mouse hover functionality by hovering over a user avatar image to reveal hidden caption text

Starting URL: https://the-internet.herokuapp.com/hovers

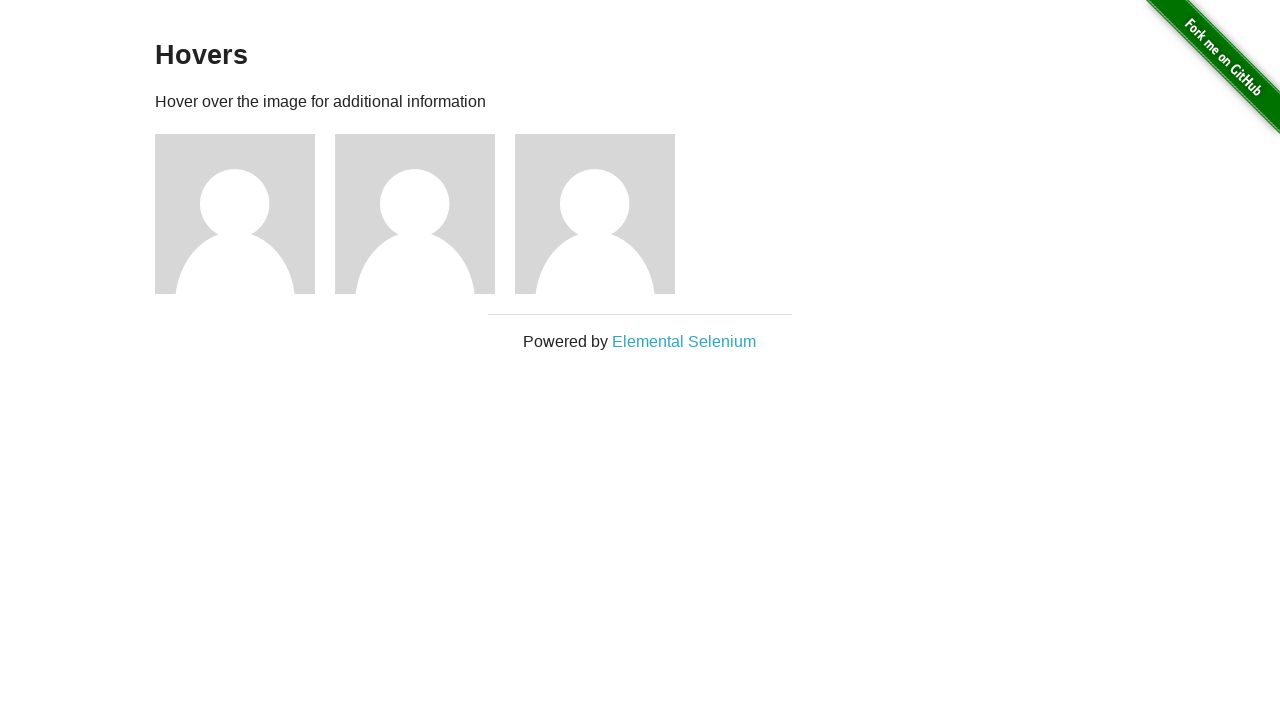

Hovered over the first user avatar image at (235, 214) on (//img[@alt='User Avatar'])[1]
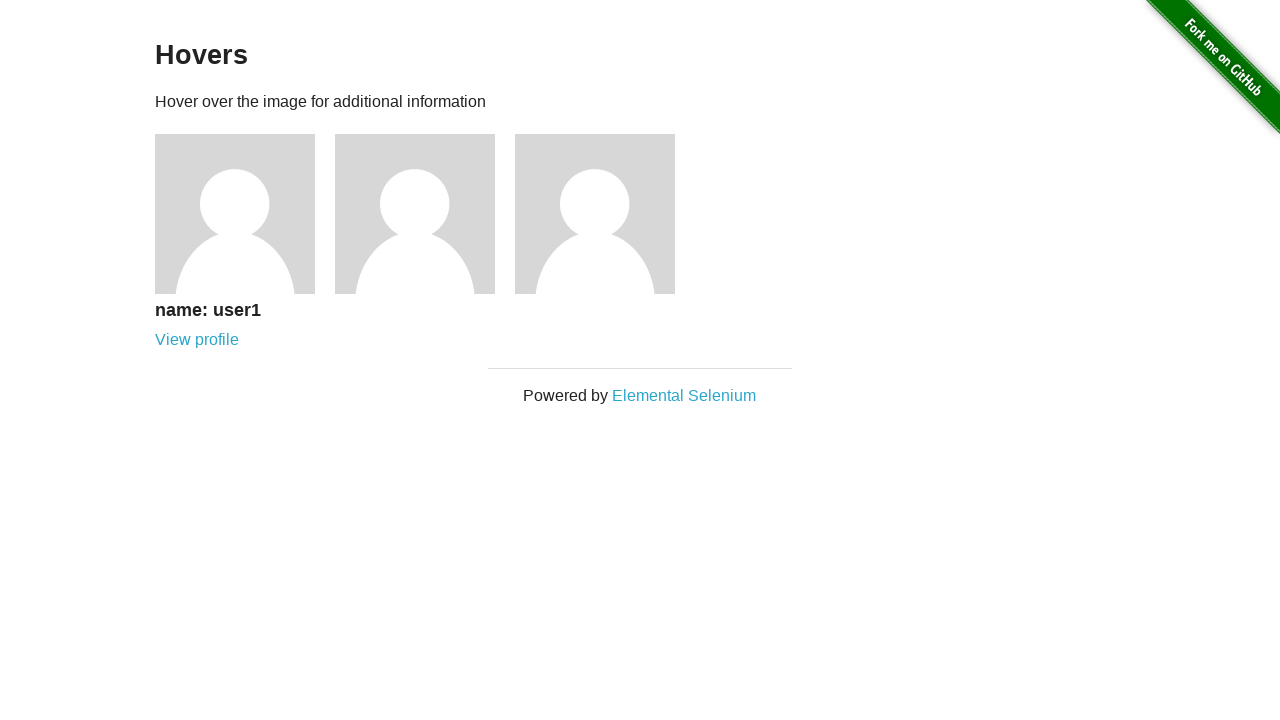

Hidden caption text became visible after hover
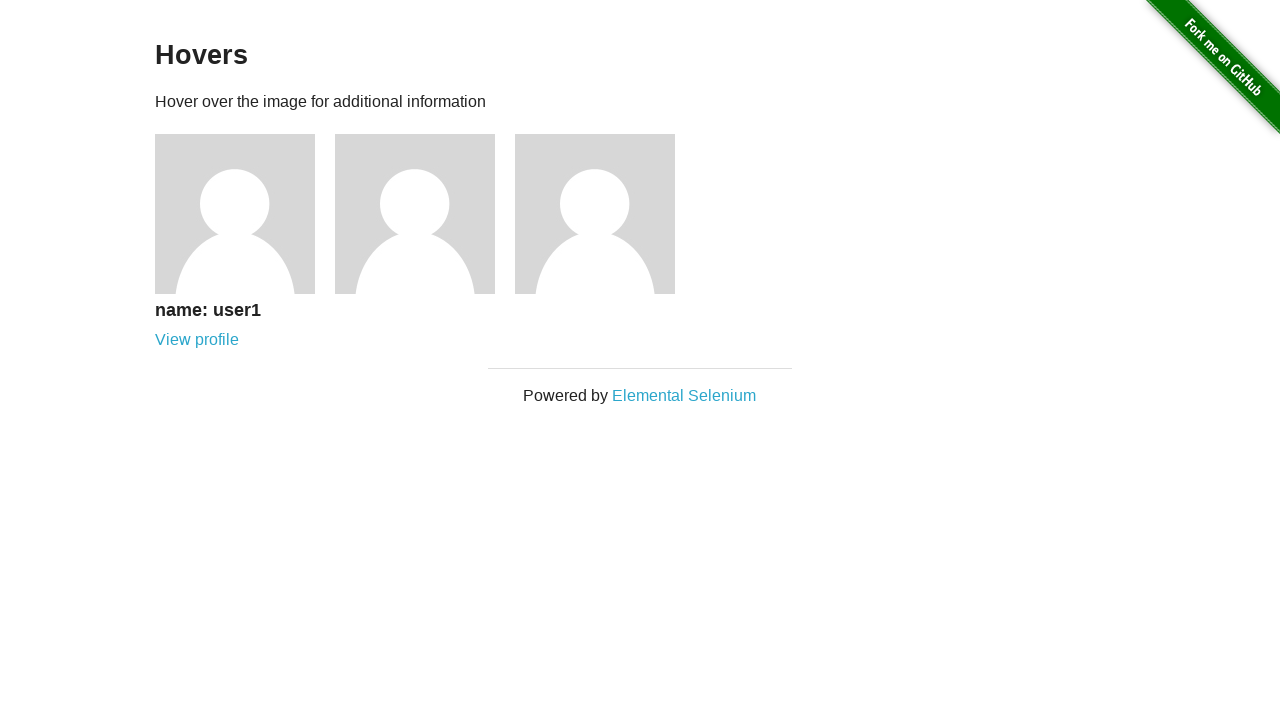

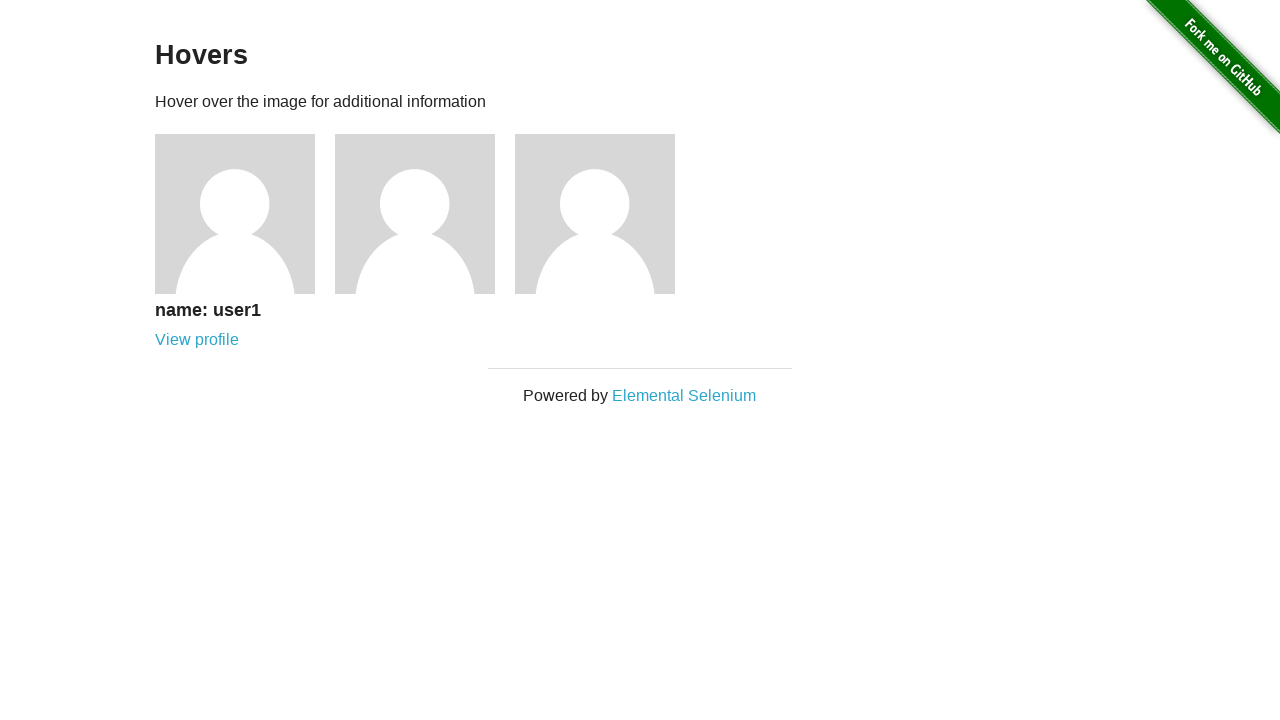